Tests window handling functionality by opening a new window, interacting with elements in the child window, closing it, and returning to the parent window to fill a form field

Starting URL: http://www.hyrtutorials.com/p/window-handles-practice.html

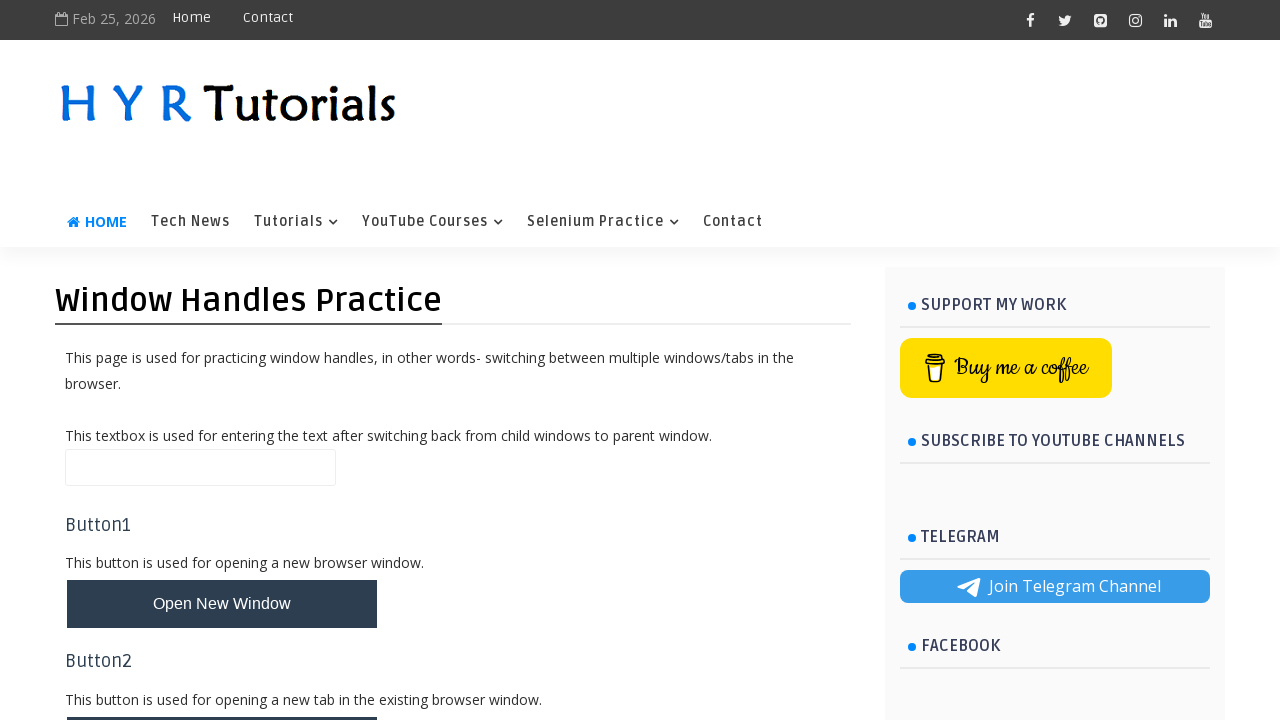

Clicked button to open new window at (222, 604) on button#newWindowBtn
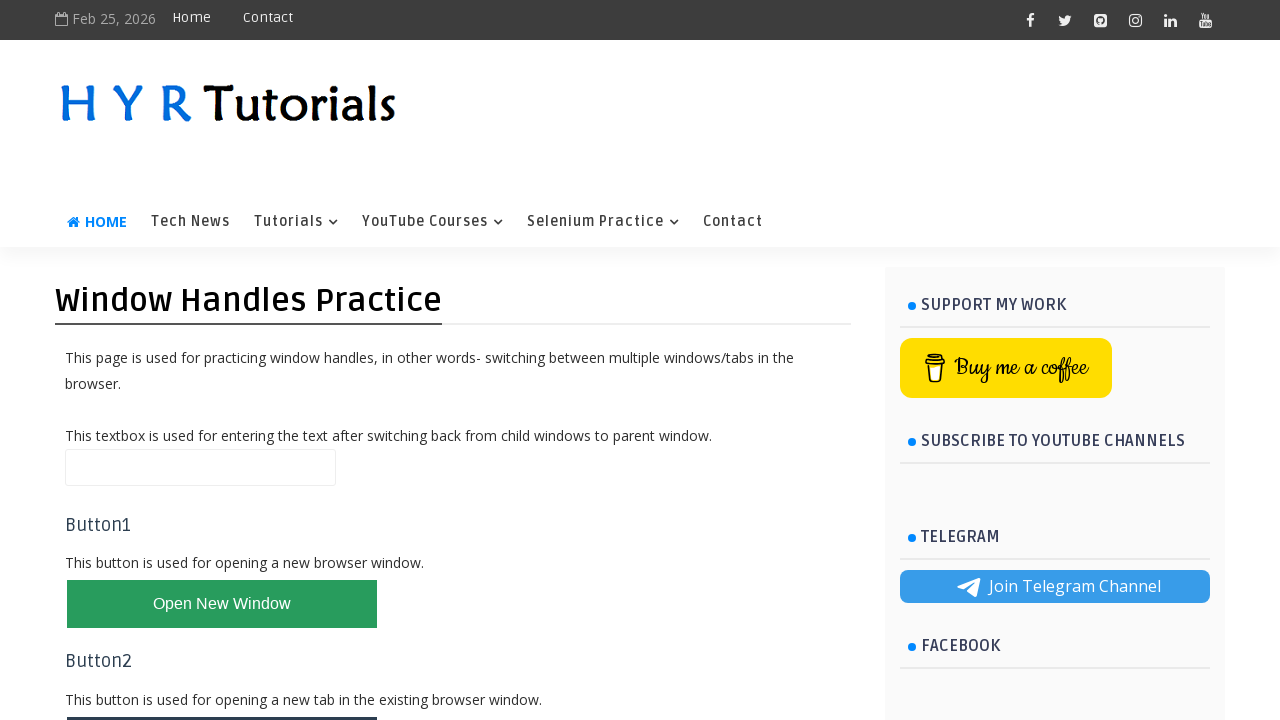

Opened new page/tab in context at (222, 604) on button#newWindowBtn
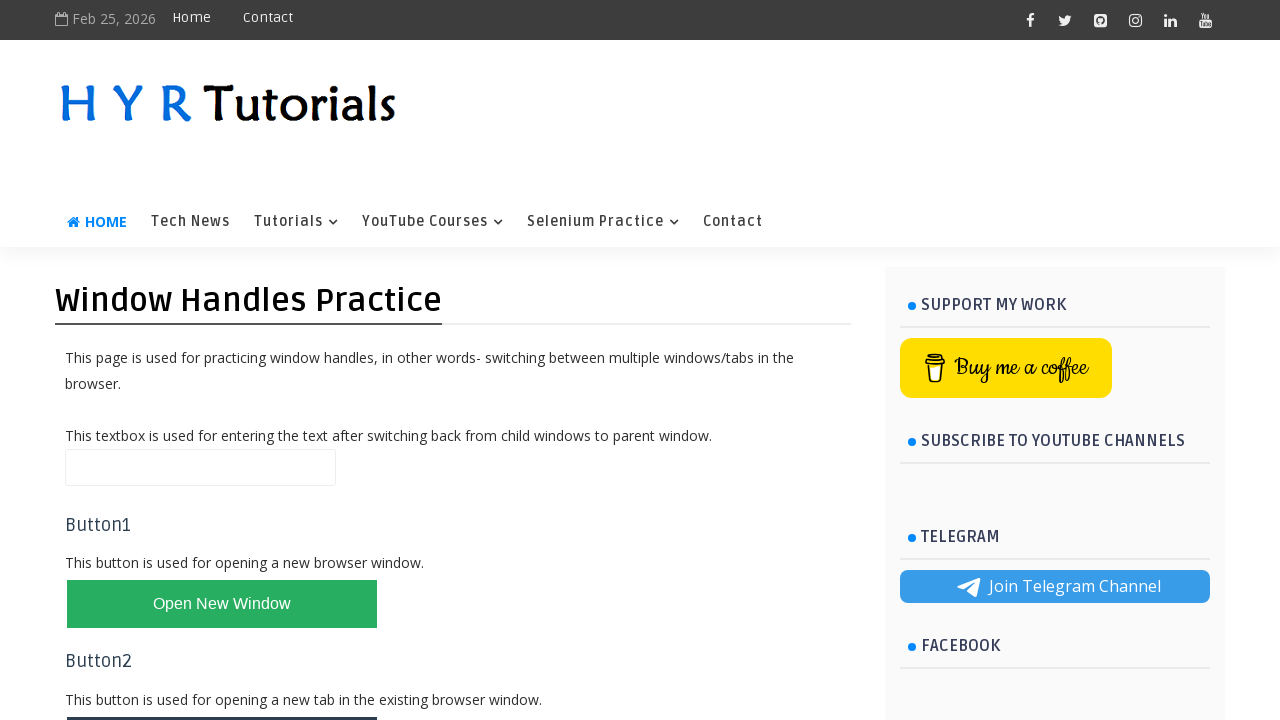

Switched to child window
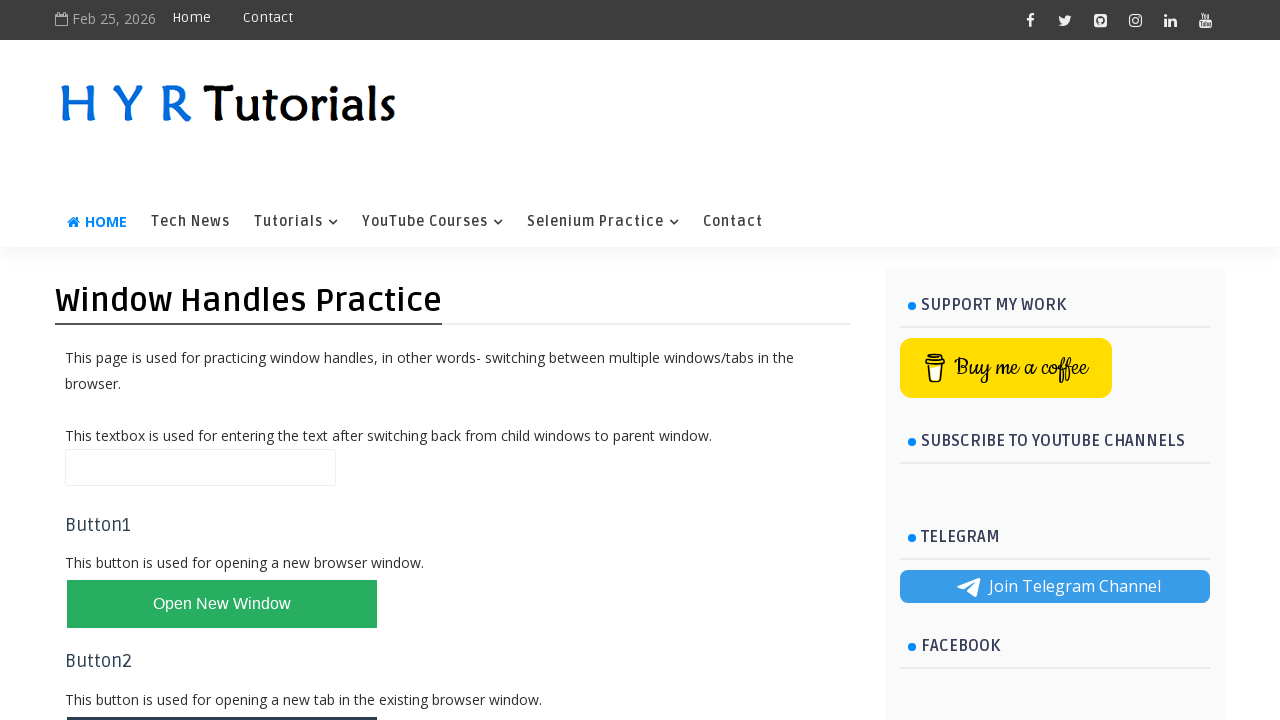

Waited for male radio button to be available in child window
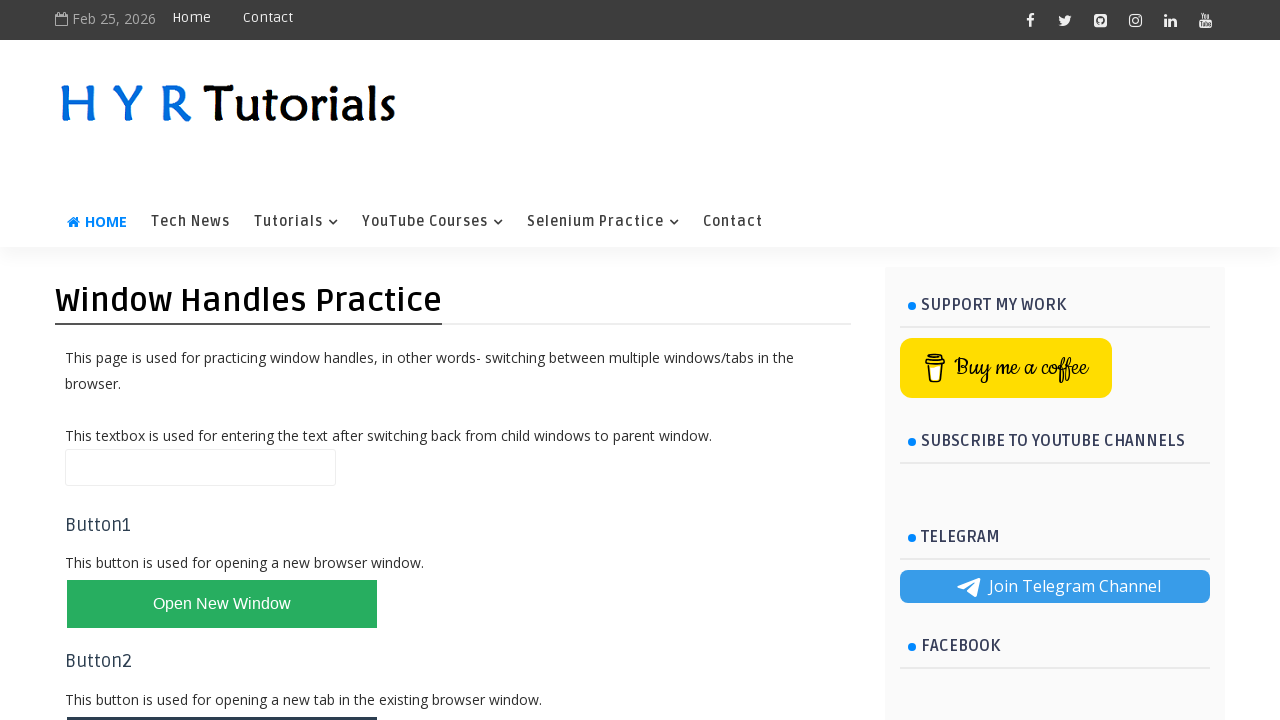

Clicked male radio button in child window at (174, 225) on input#malerb
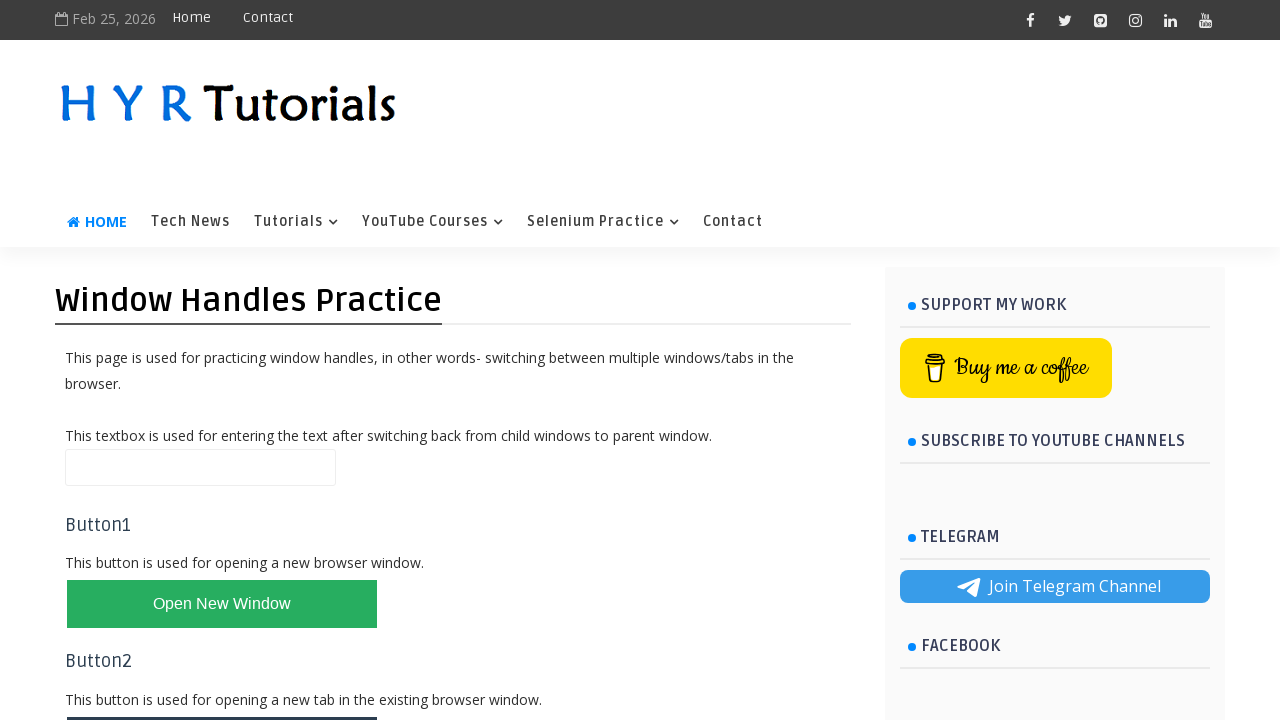

Closed child window
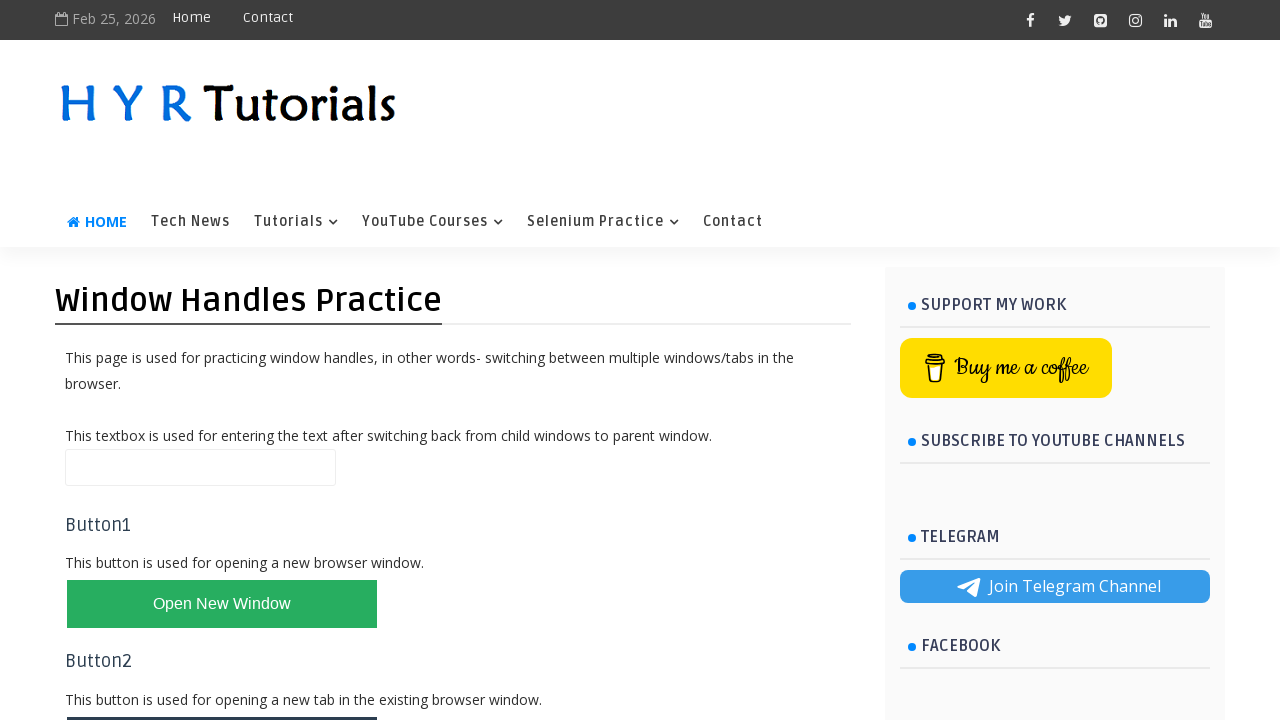

Filled name field with 'Selenium' in parent window on input#name
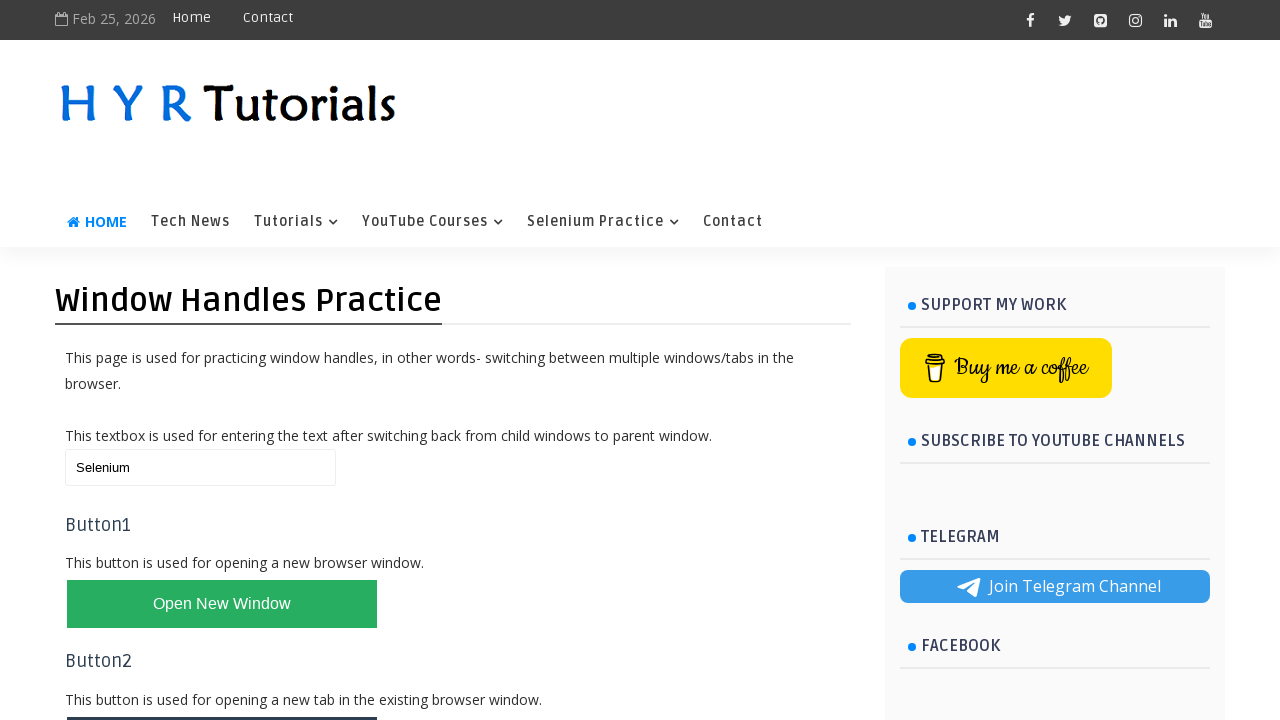

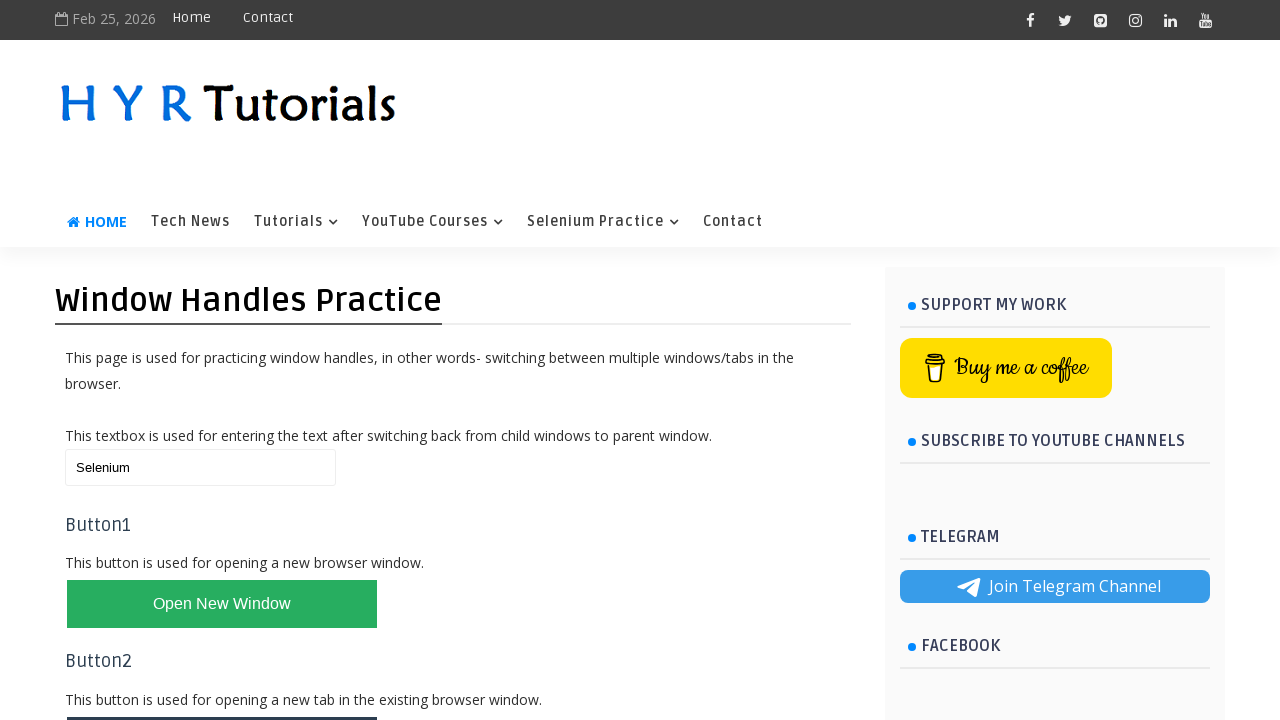